Tests dropdown functionality by navigating to dropdown page and selecting different options by visible text and by index

Starting URL: https://the-internet.herokuapp.com/

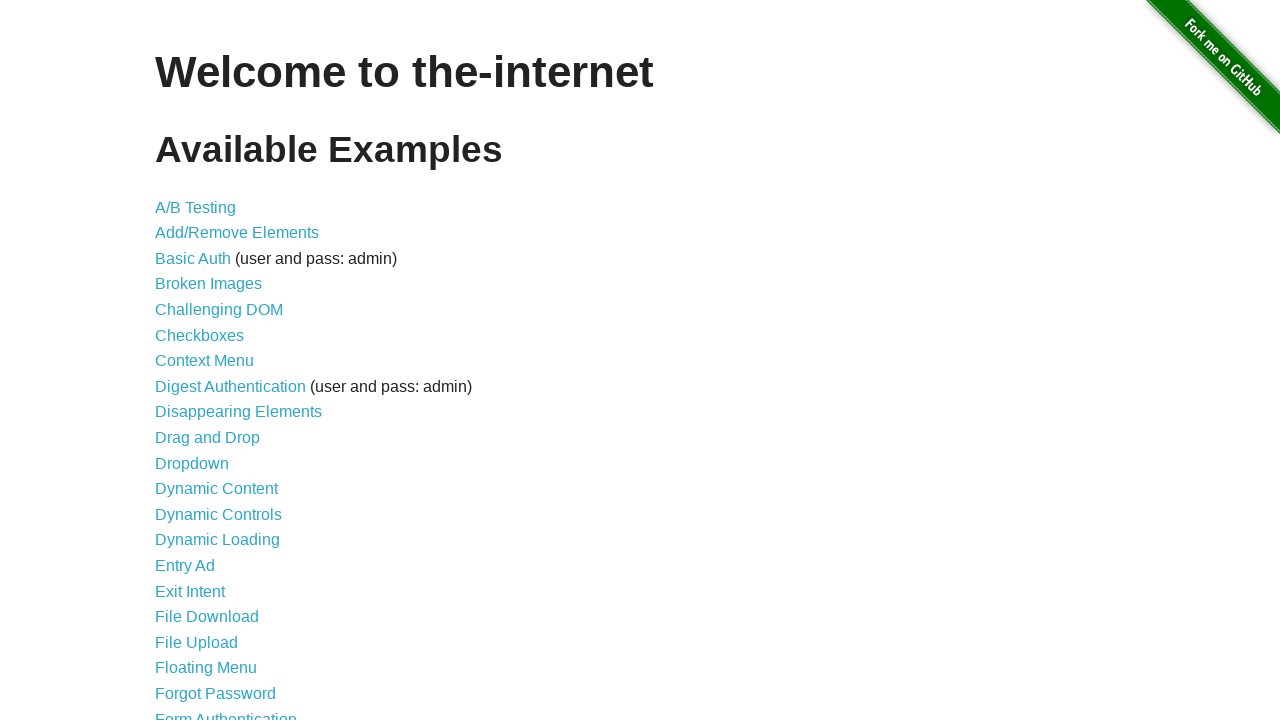

Clicked on Dropdown link at (192, 463) on a:has-text('Dropdown')
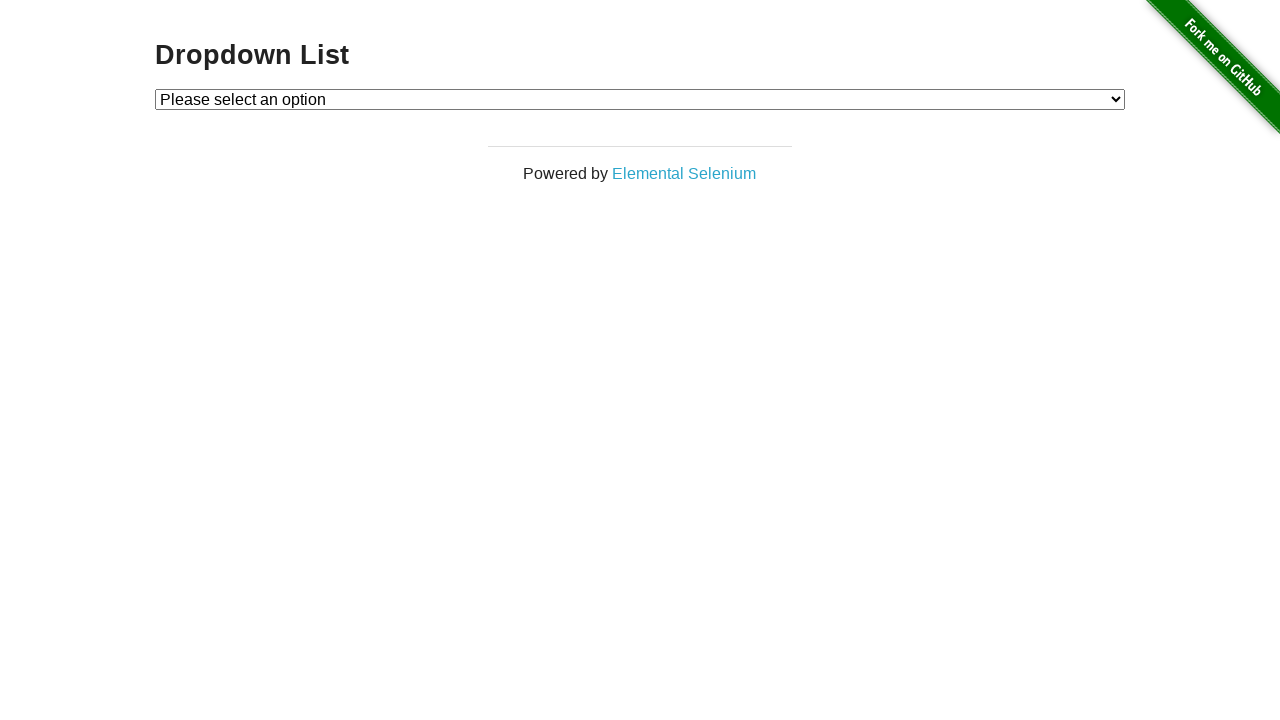

Dropdown element loaded and visible
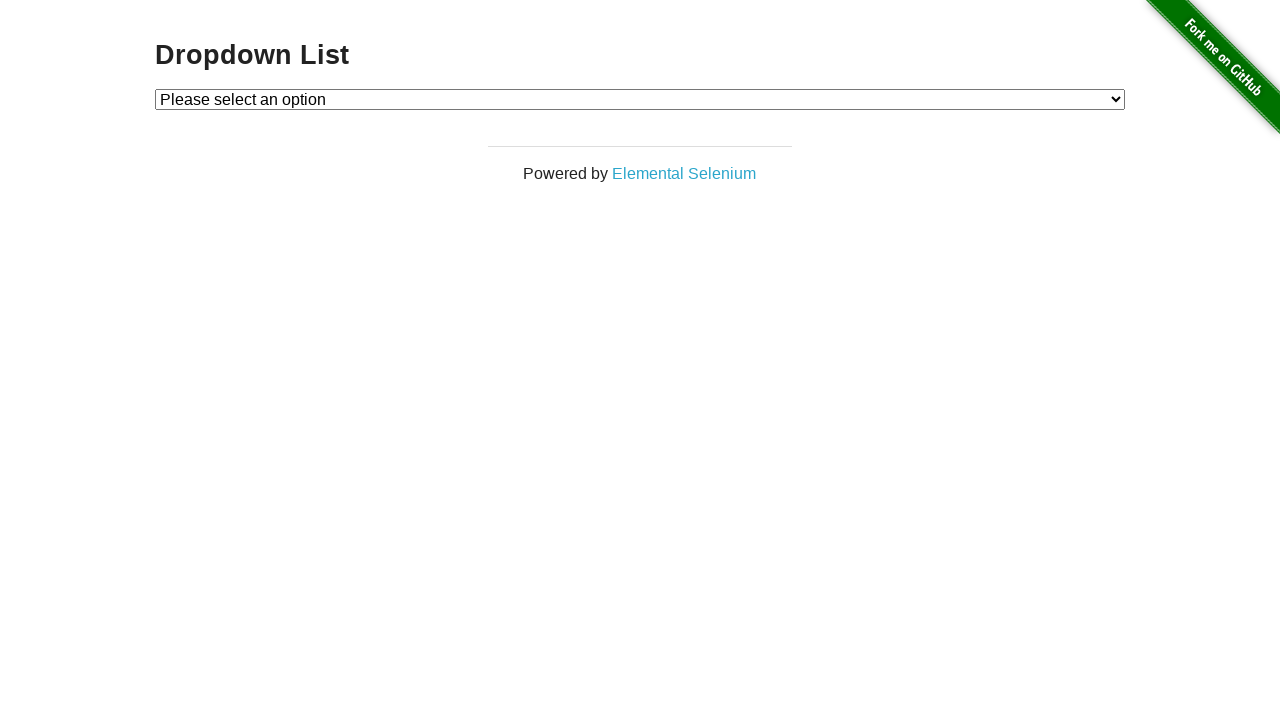

Selected Option 1 by visible text from dropdown on #dropdown
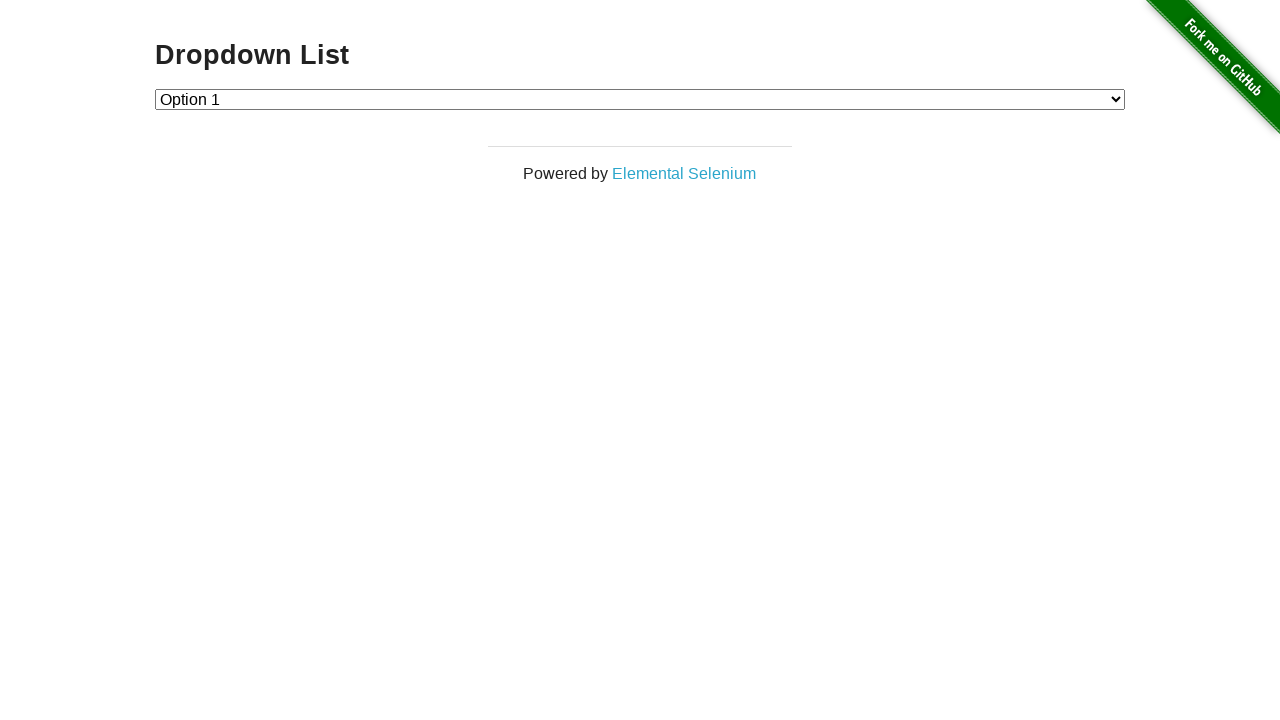

Selected Option 2 by index from dropdown on #dropdown
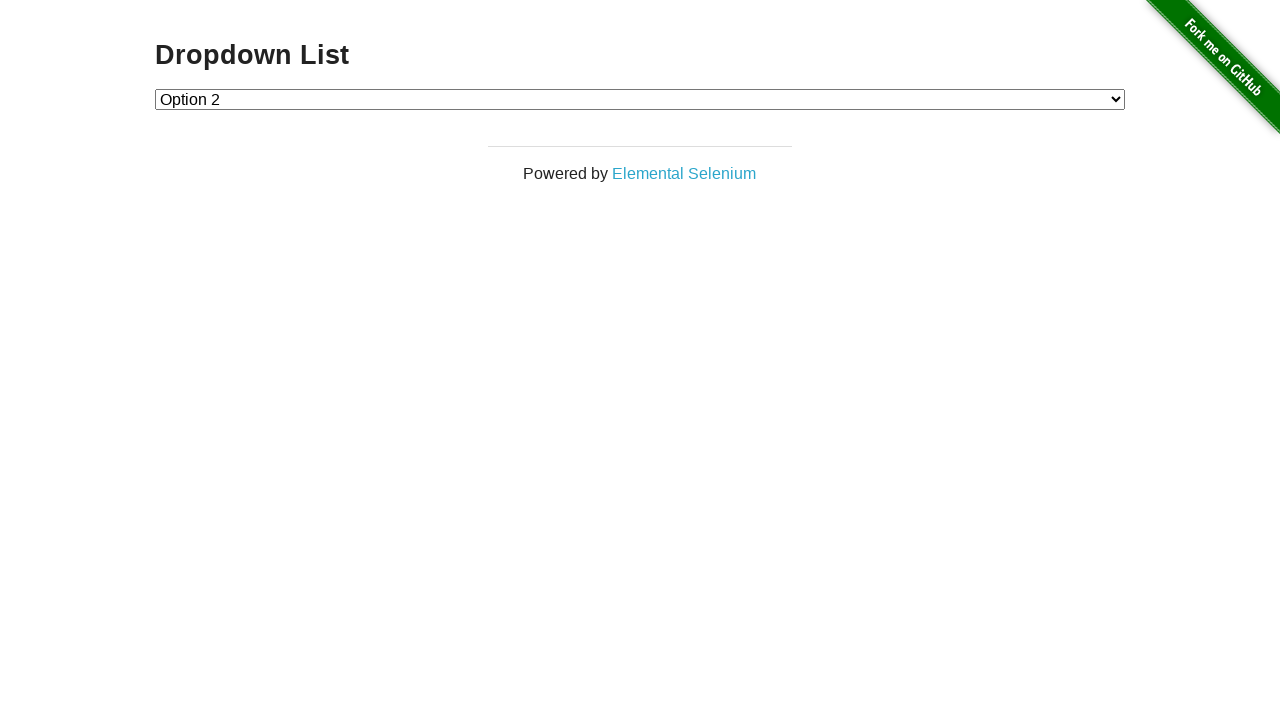

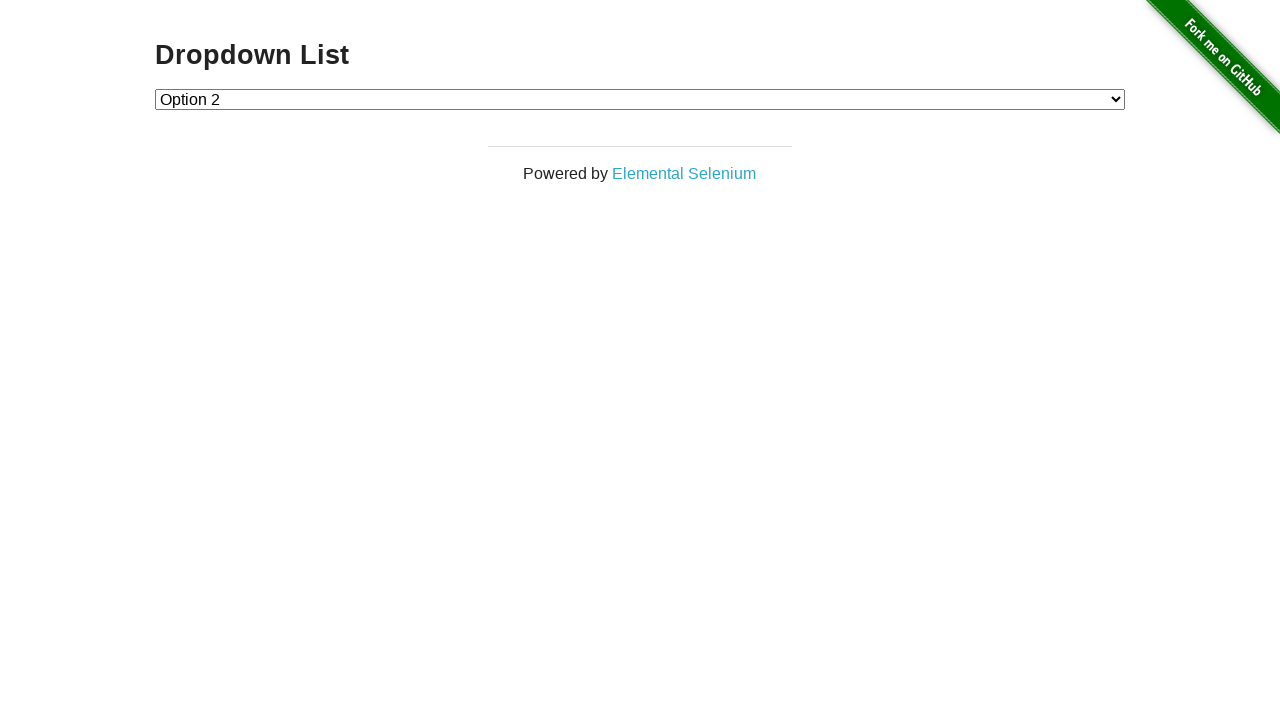